Verifies that the browser has navigated to the correct CoinMarketCap URL by checking the current URL matches the expected address

Starting URL: https://coinmarketcap.com/

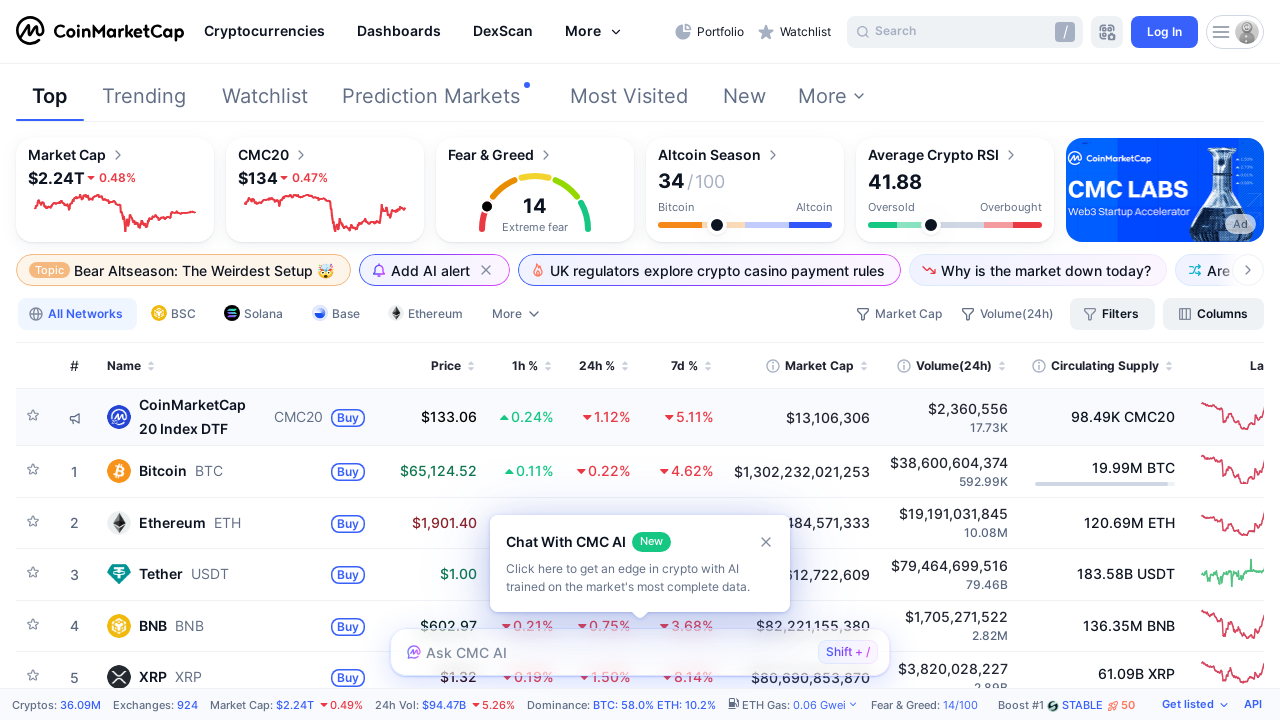

Verified browser navigated to correct CoinMarketCap URL (https://coinmarketcap.com/)
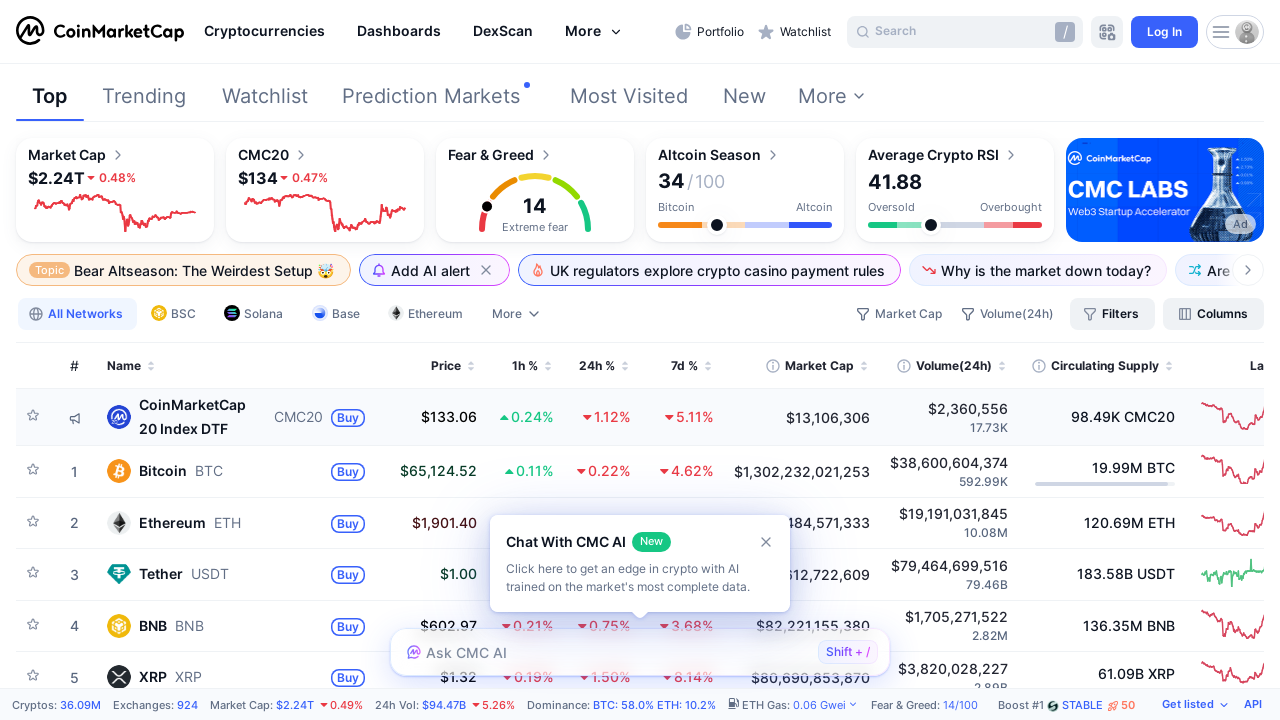

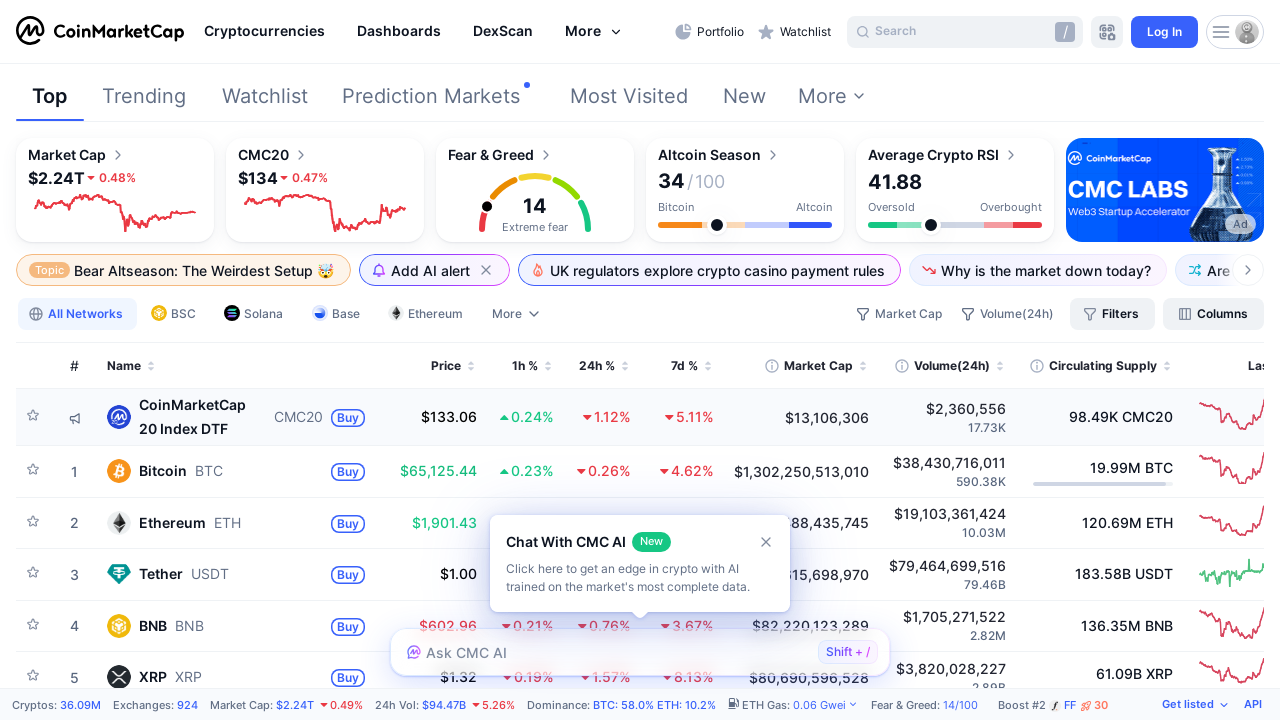